Tests unmarking todo items as complete by unchecking their checkboxes

Starting URL: https://demo.playwright.dev/todomvc

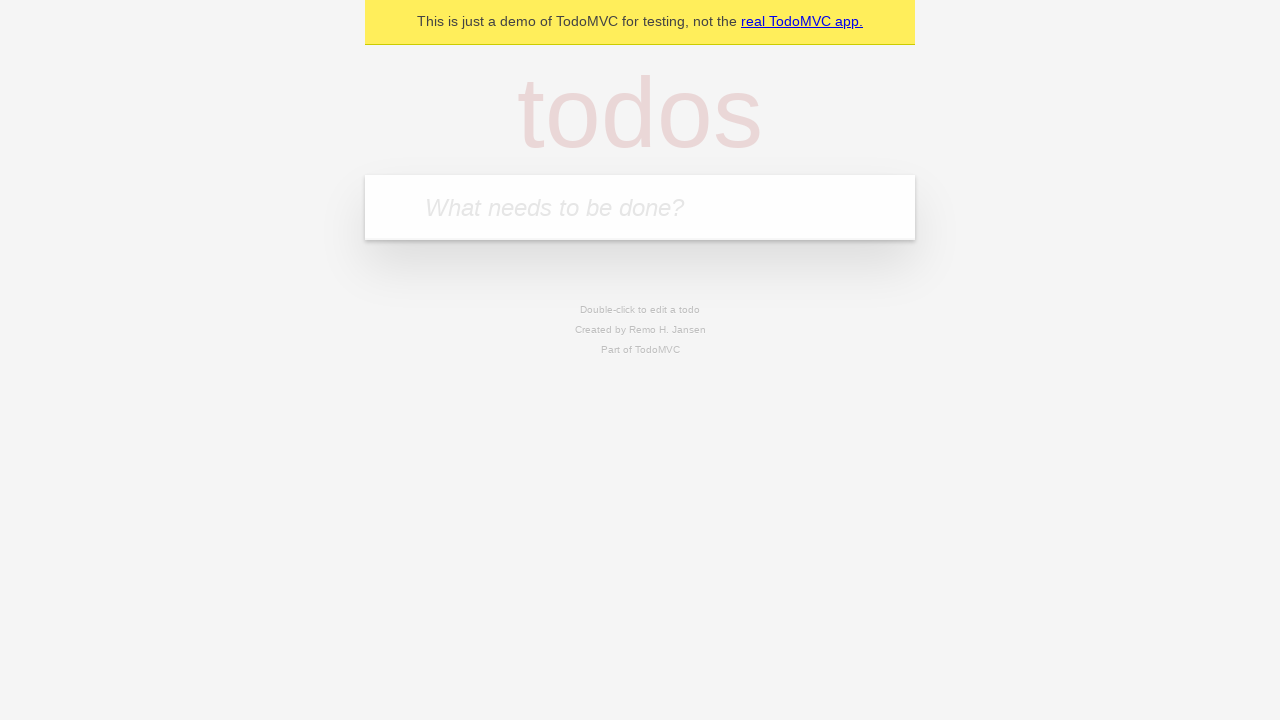

Filled todo input with 'buy some cheese' on internal:attr=[placeholder="What needs to be done?"i]
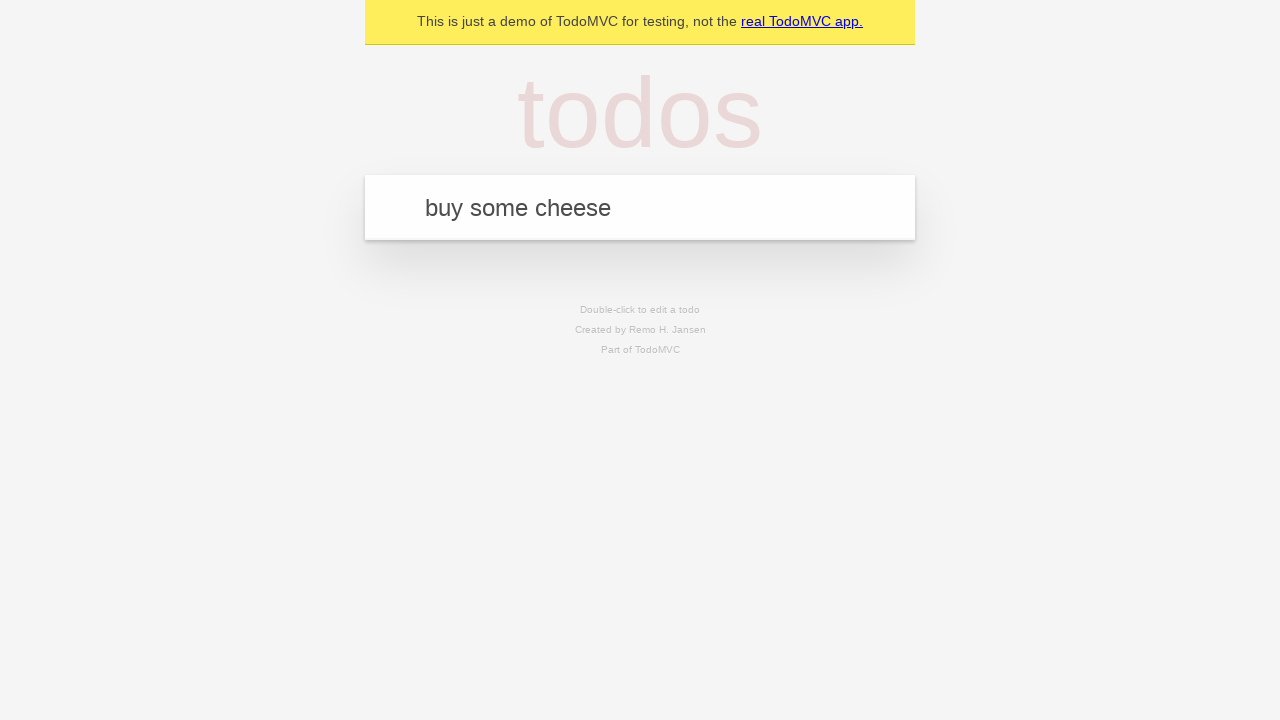

Pressed Enter to create todo item 'buy some cheese' on internal:attr=[placeholder="What needs to be done?"i]
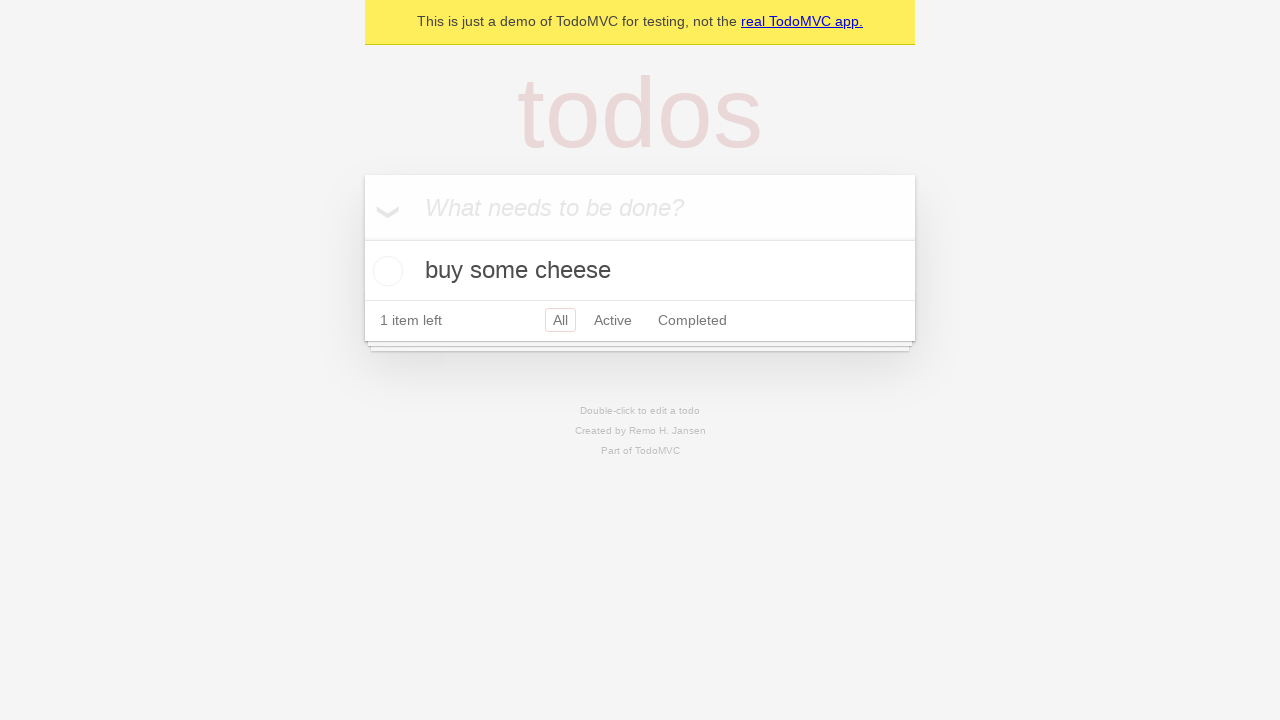

Filled todo input with 'feed the cat' on internal:attr=[placeholder="What needs to be done?"i]
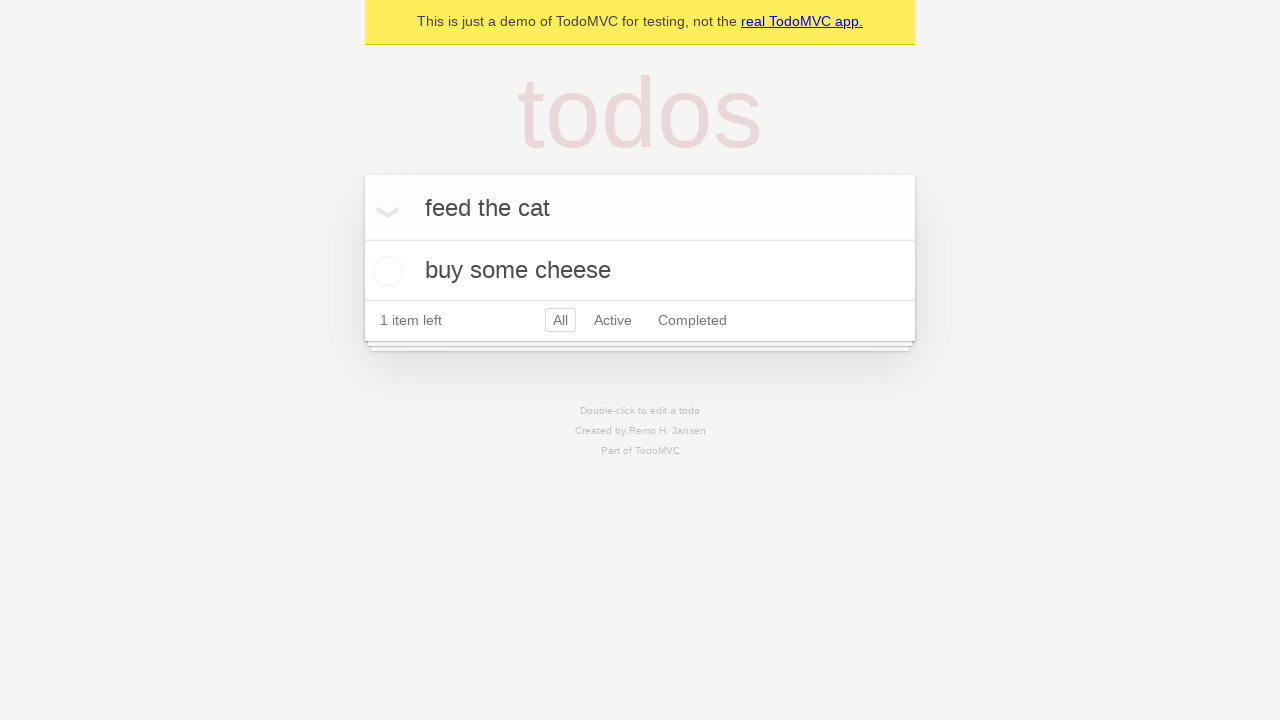

Pressed Enter to create todo item 'feed the cat' on internal:attr=[placeholder="What needs to be done?"i]
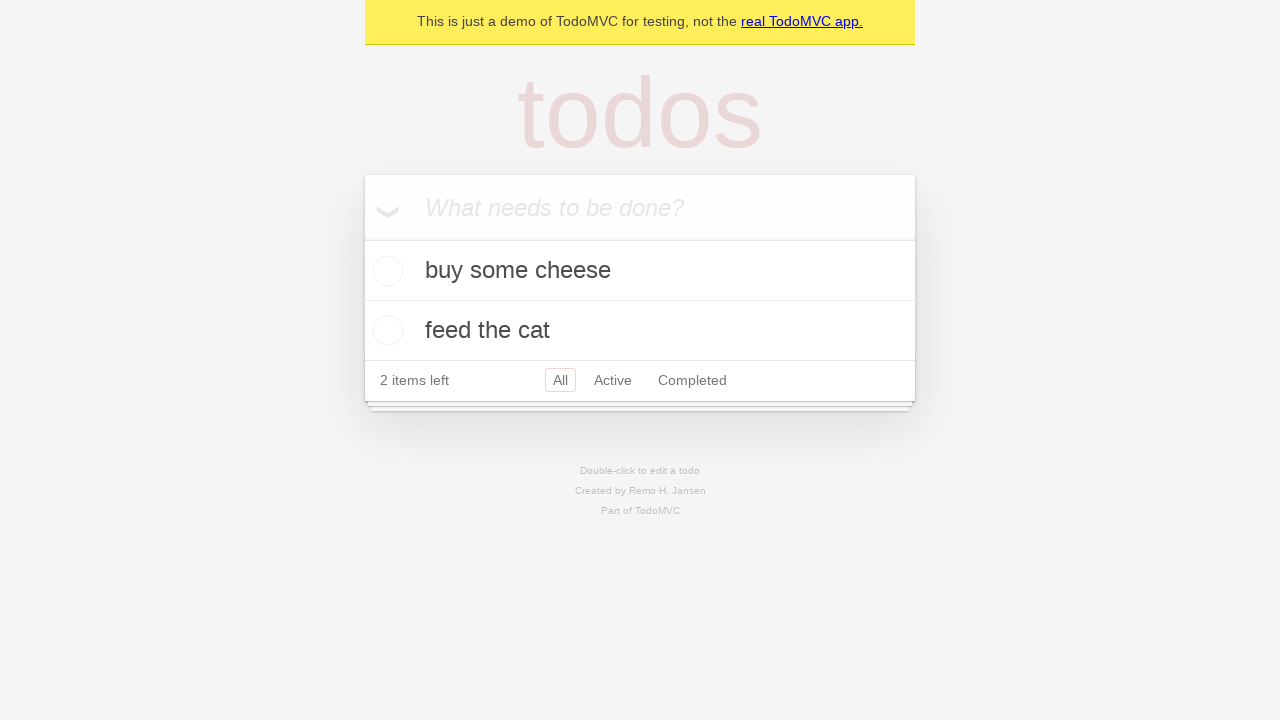

Located the first todo item
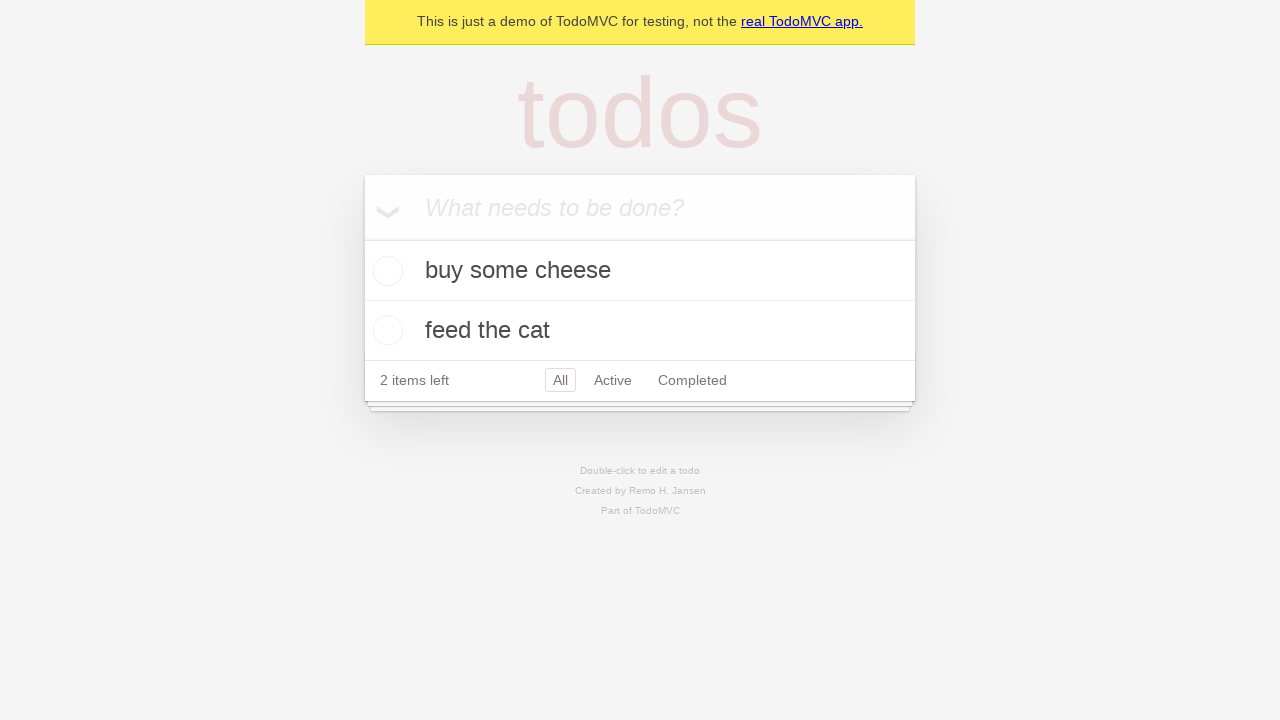

Located the checkbox for the first todo item
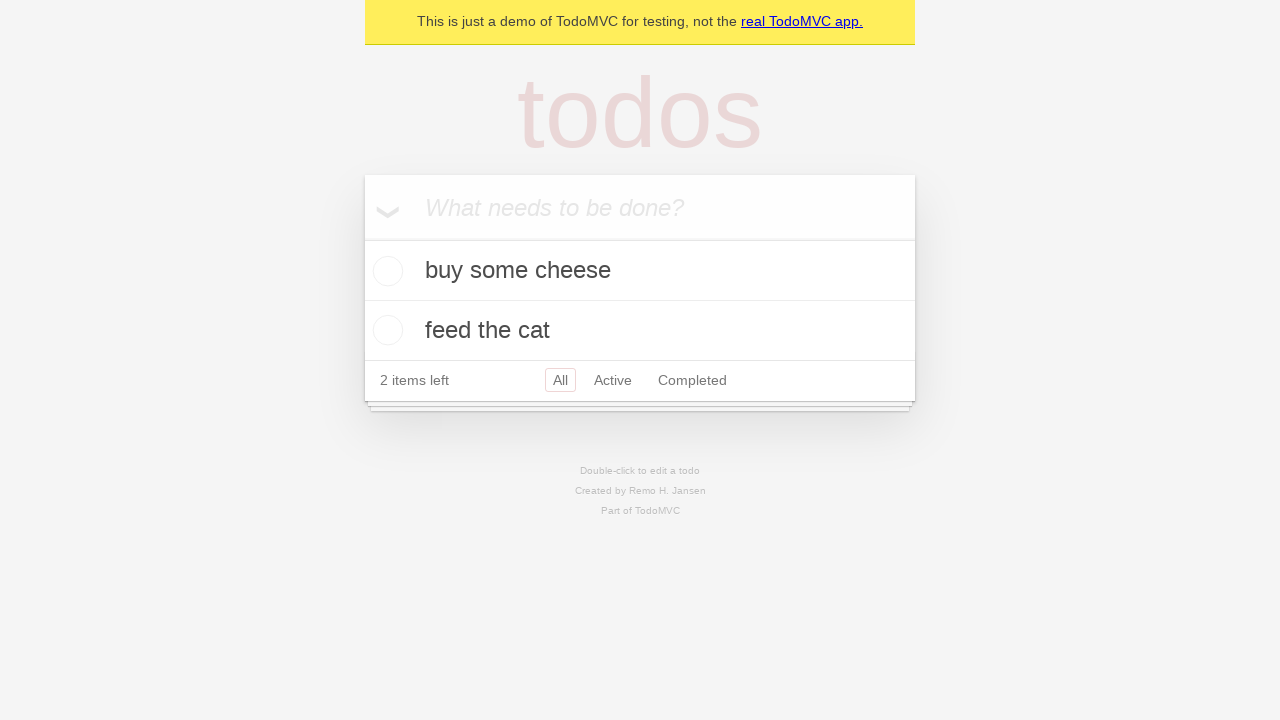

Checked the first todo item as complete at (385, 271) on internal:testid=[data-testid="todo-item"s] >> nth=0 >> internal:role=checkbox
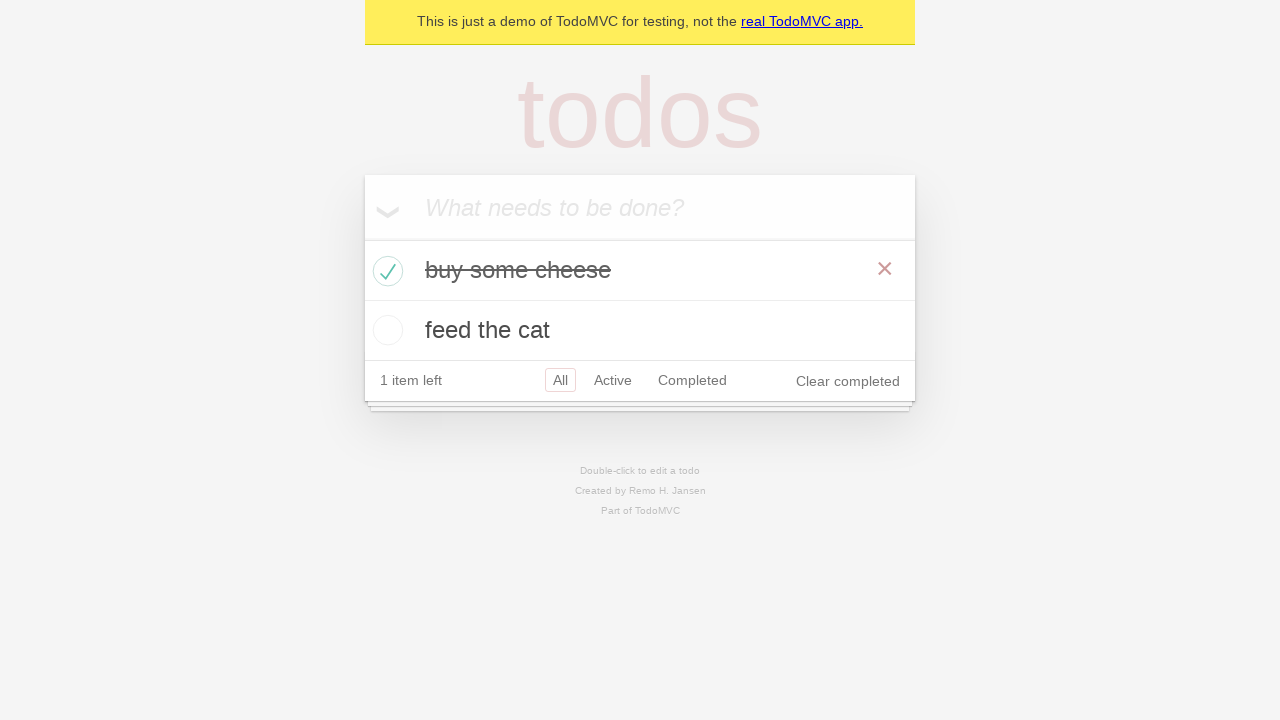

Unchecked the first todo item to mark it as incomplete at (385, 271) on internal:testid=[data-testid="todo-item"s] >> nth=0 >> internal:role=checkbox
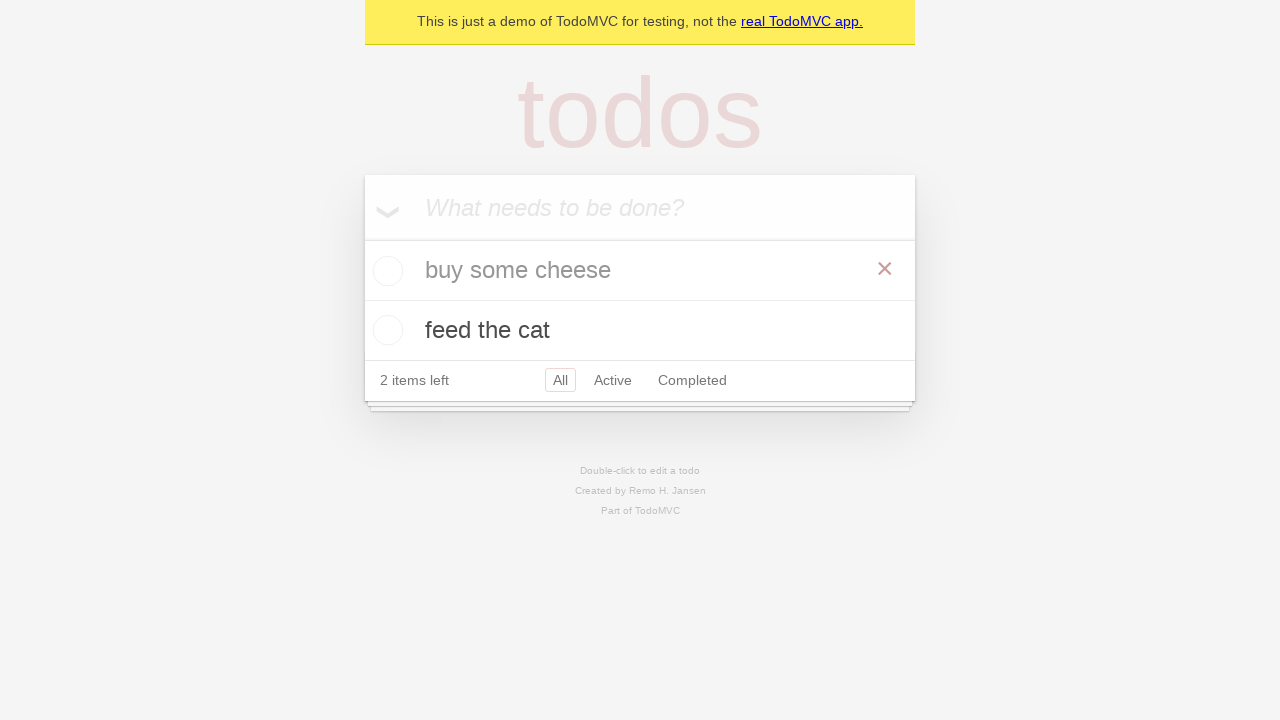

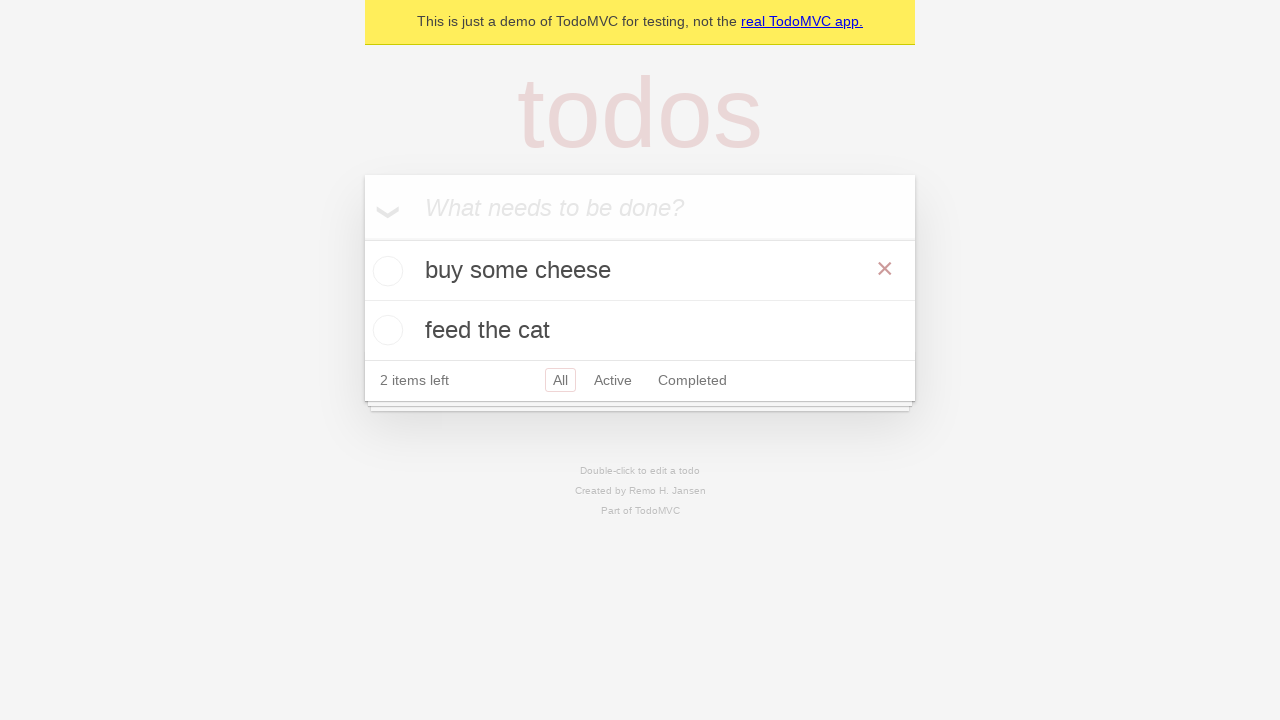